Tests radio button functionality by selecting the "Yes" radio option and verifying the selection is confirmed

Starting URL: https://demoqa.com/radio-button

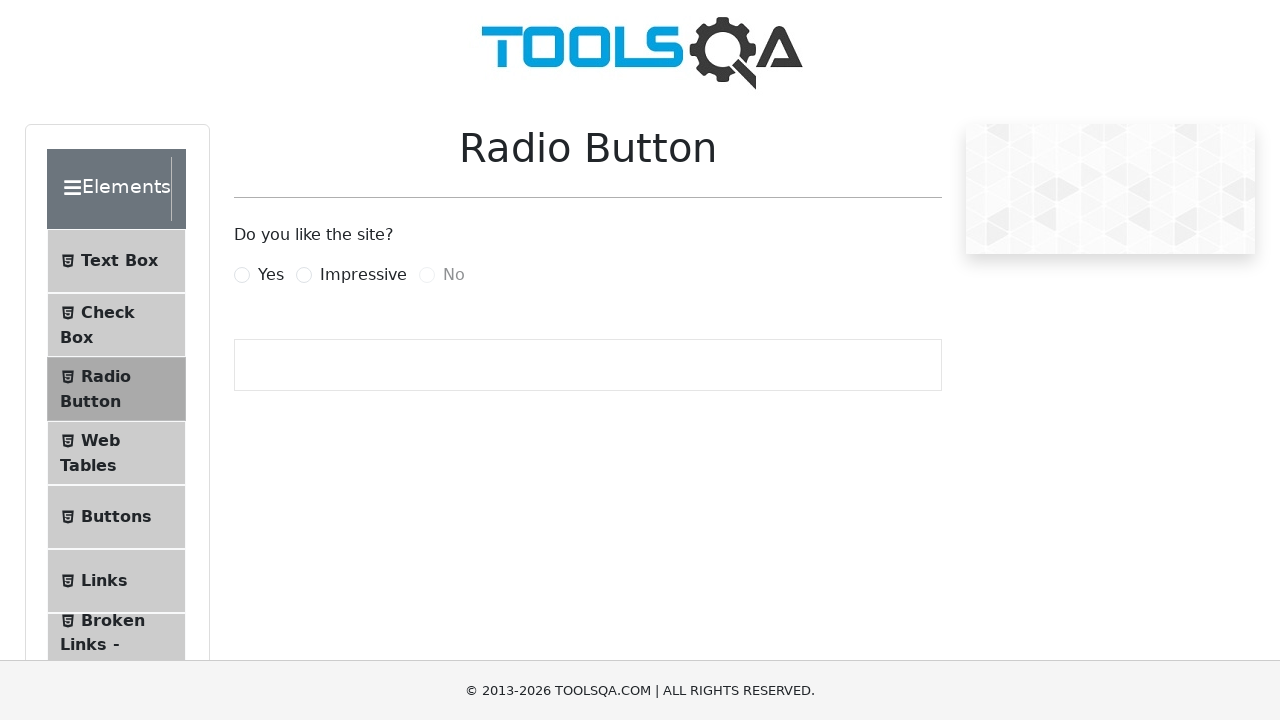

Clicked the 'Yes' radio button label at (271, 275) on label[for='yesRadio']
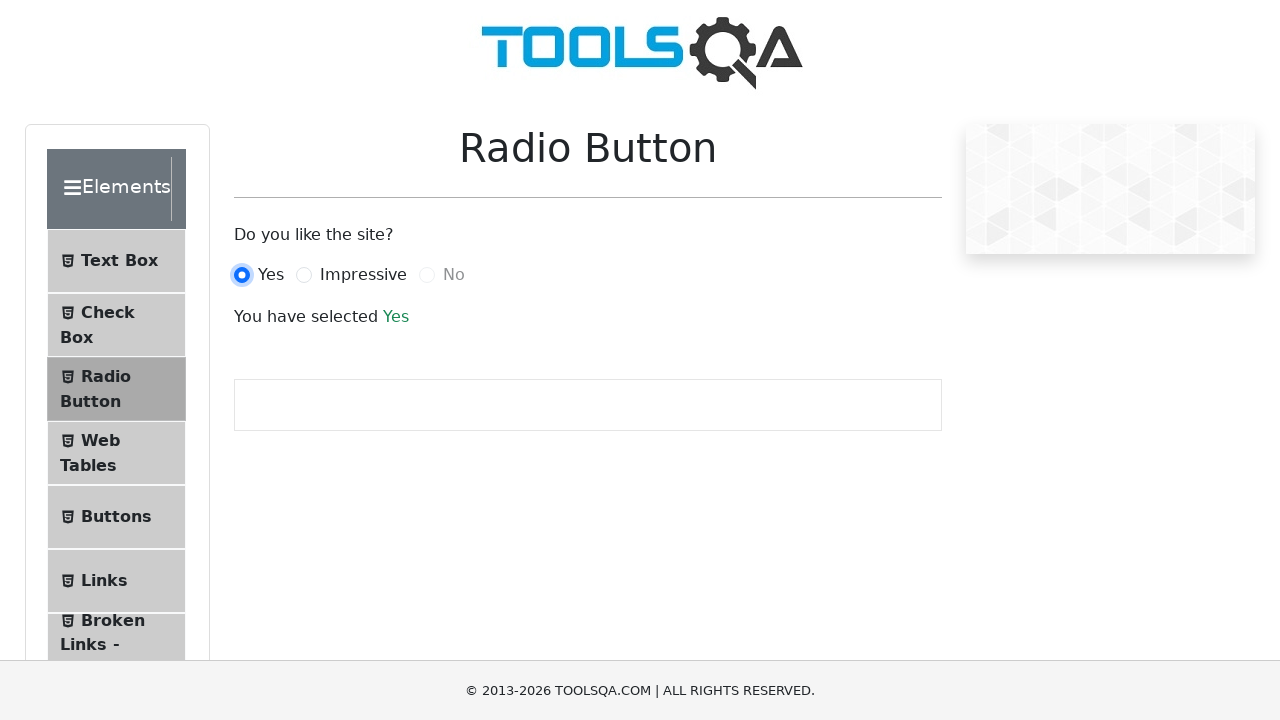

Located the success message element
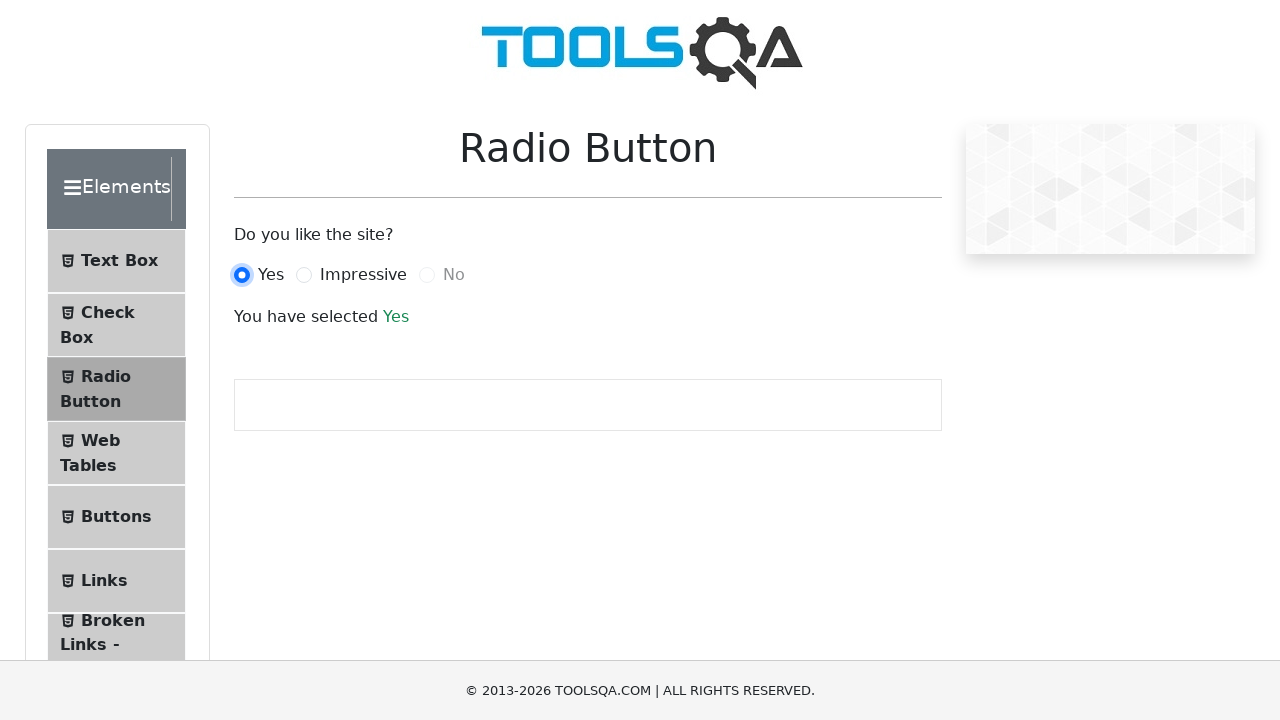

Waited for success message to appear
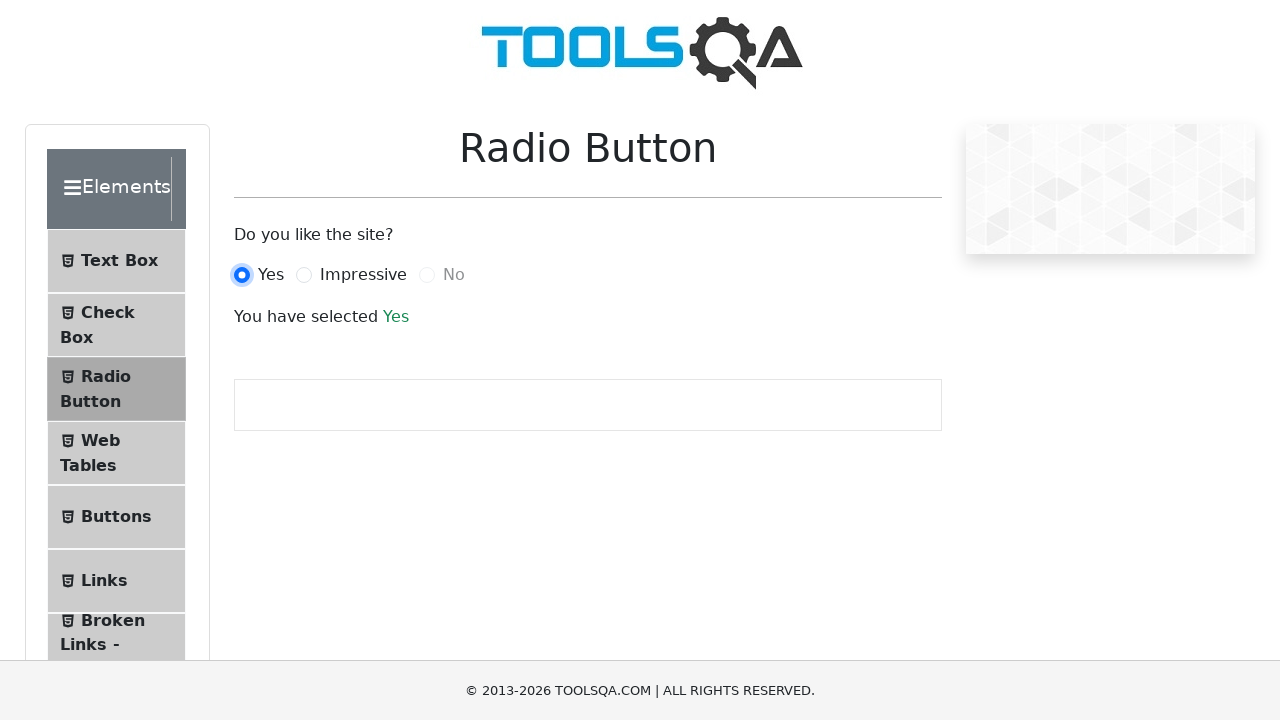

Verified success message displays 'Yes'
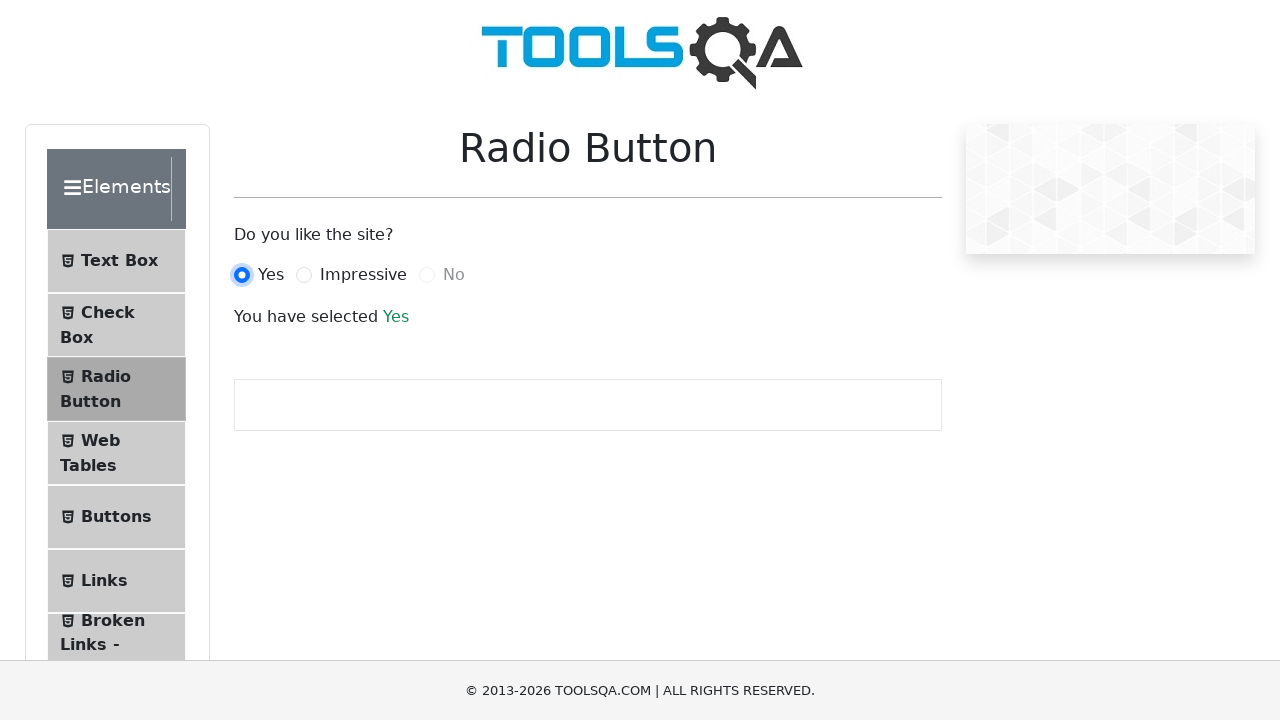

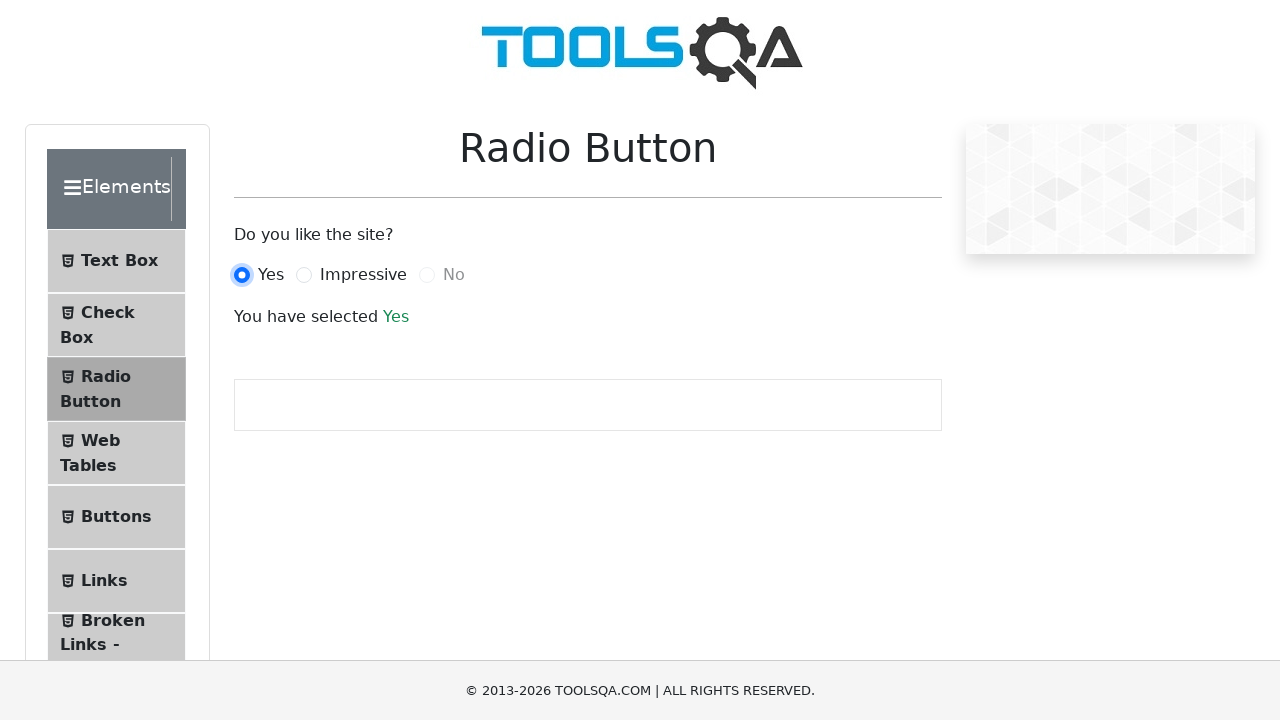